Tests handling a JavaScript confirmation alert by clicking a button that triggers the confirm dialog and dismissing it

Starting URL: https://practice.cydeo.com/javascript_alerts

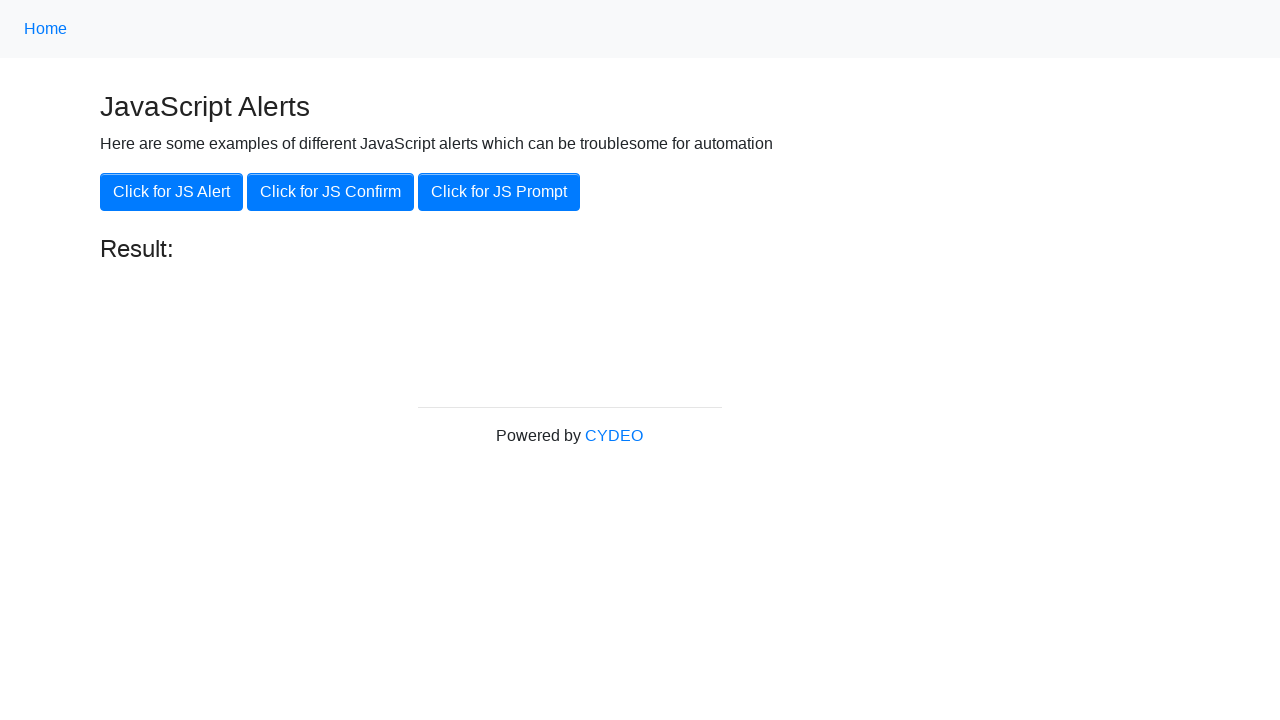

Set up dialog handler to dismiss confirmation alerts
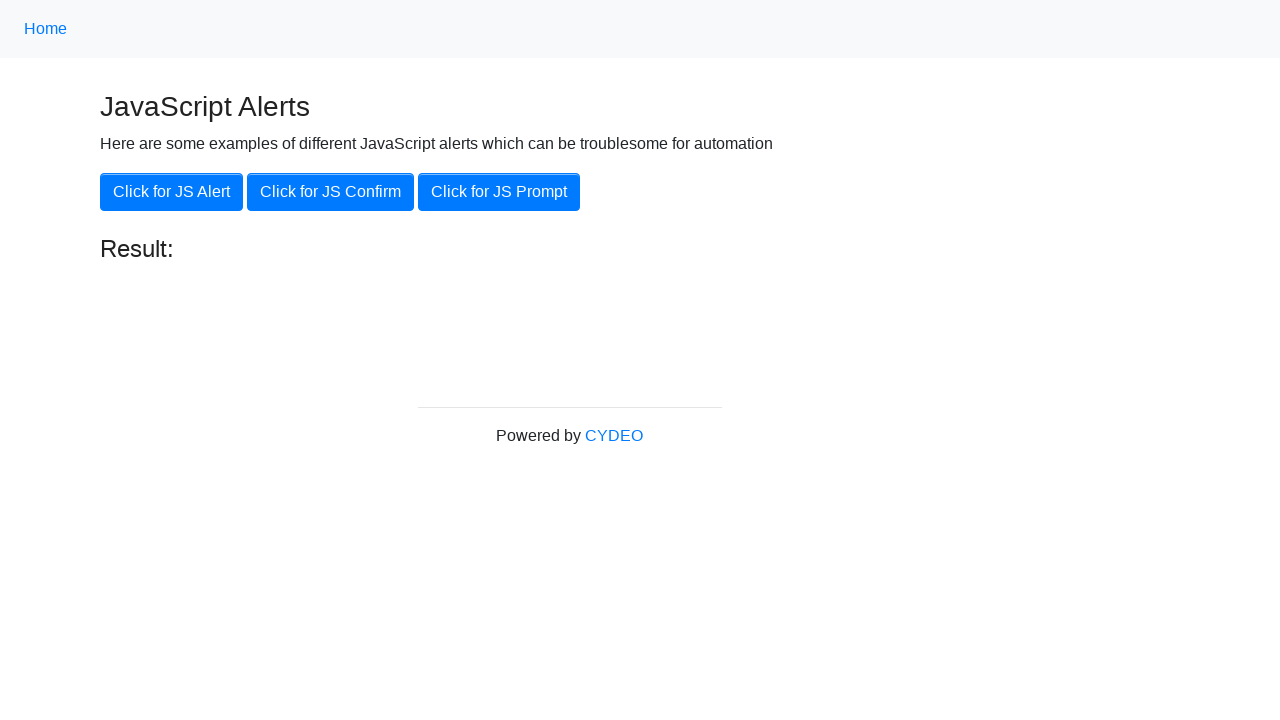

Clicked 'JS Confirm' button to trigger confirmation alert at (330, 192) on xpath=//button[contains(text(), 'JS Confirm')]
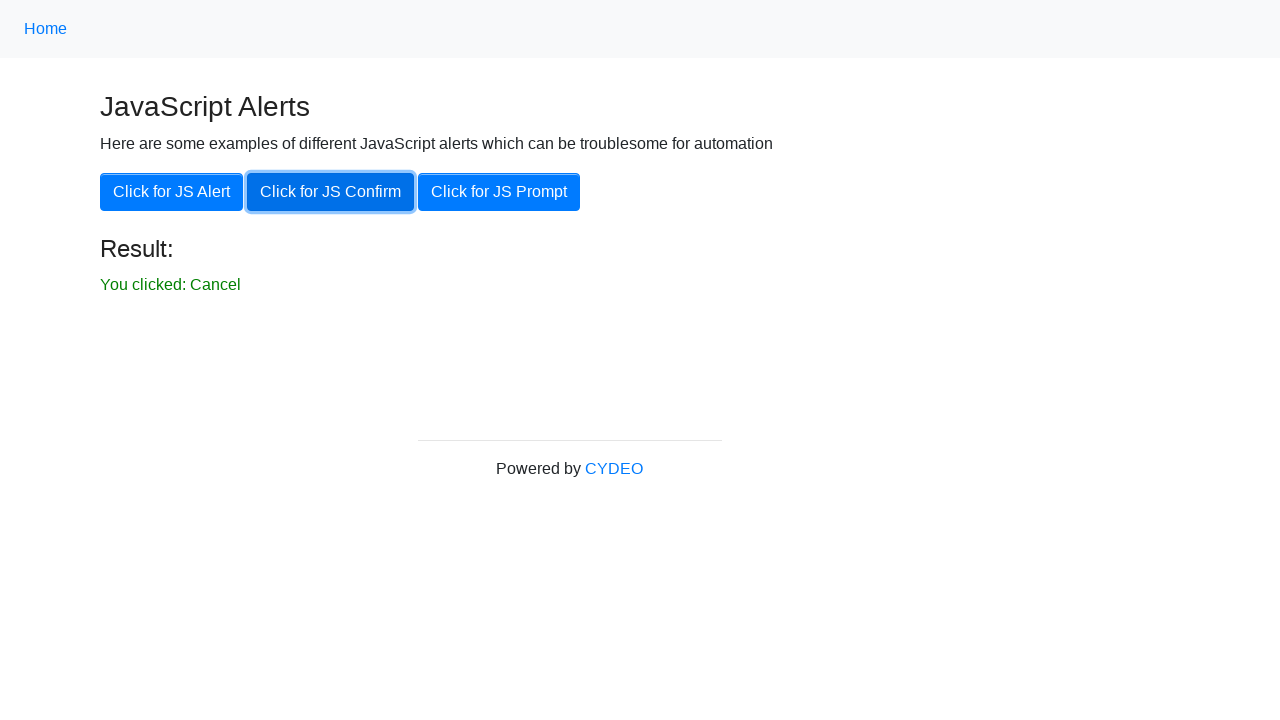

Waited for confirmation alert to be dismissed
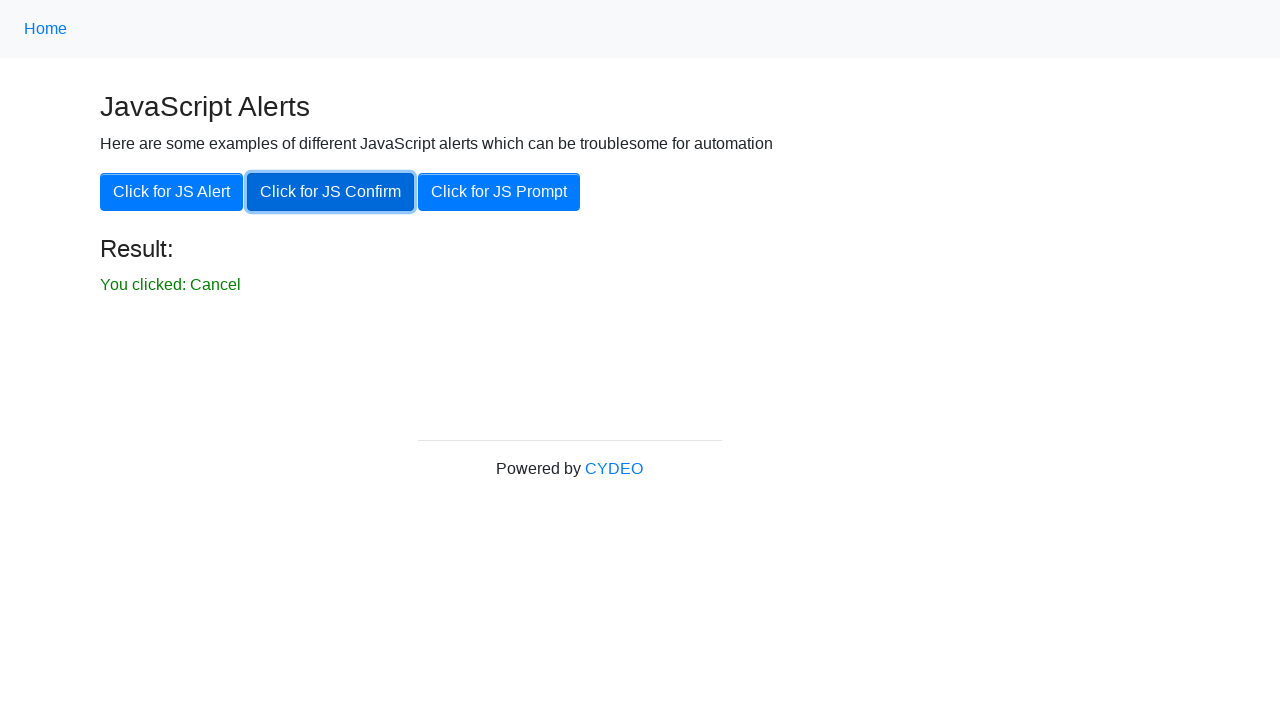

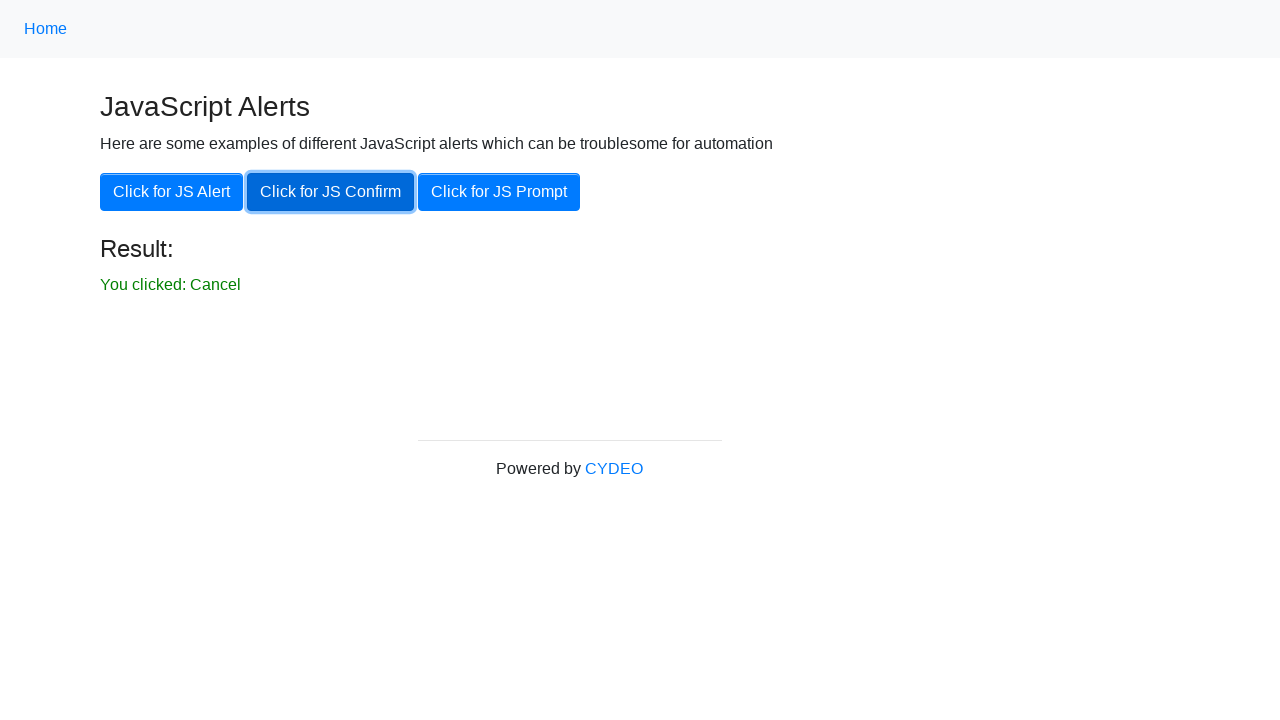